Tests hotel search and newsletter subscription functionality by filling in a location search field with "Warsaw" and entering an email address in the newsletter input field.

Starting URL: https://hotel-testlab.coderslab.pl/en/

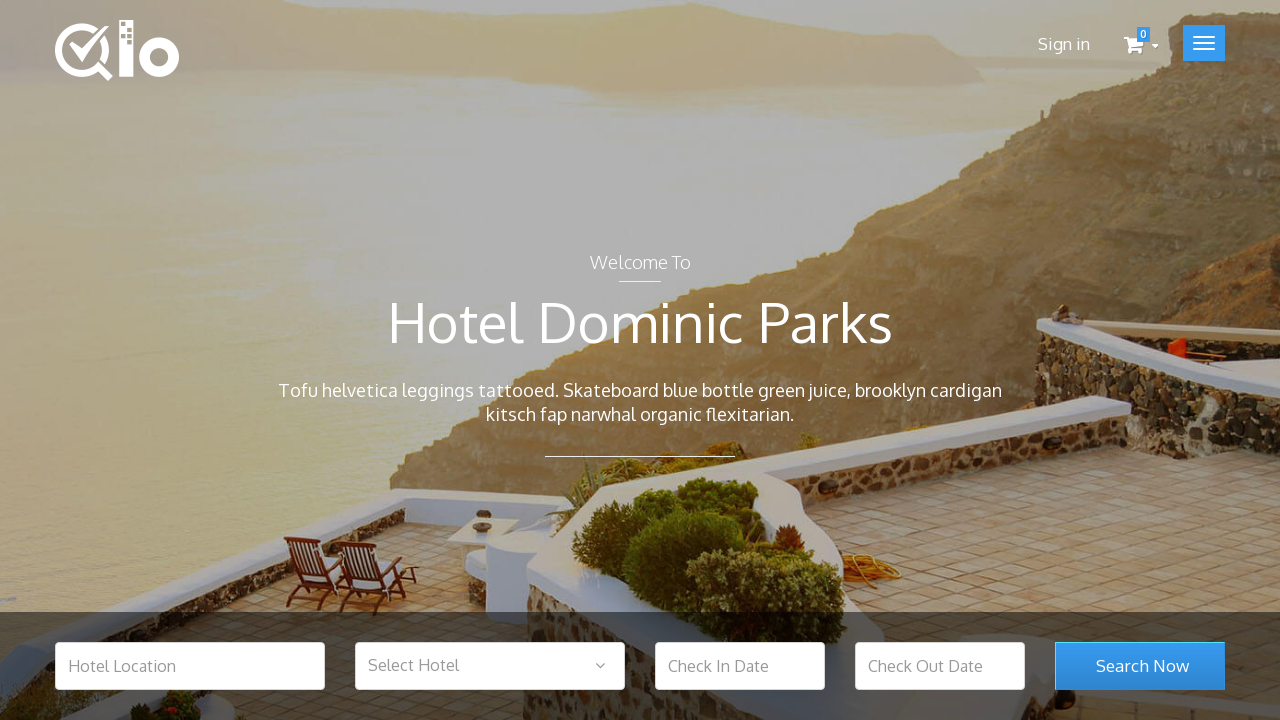

Filled hotel location search field with 'Warsaw' on #hotel_location
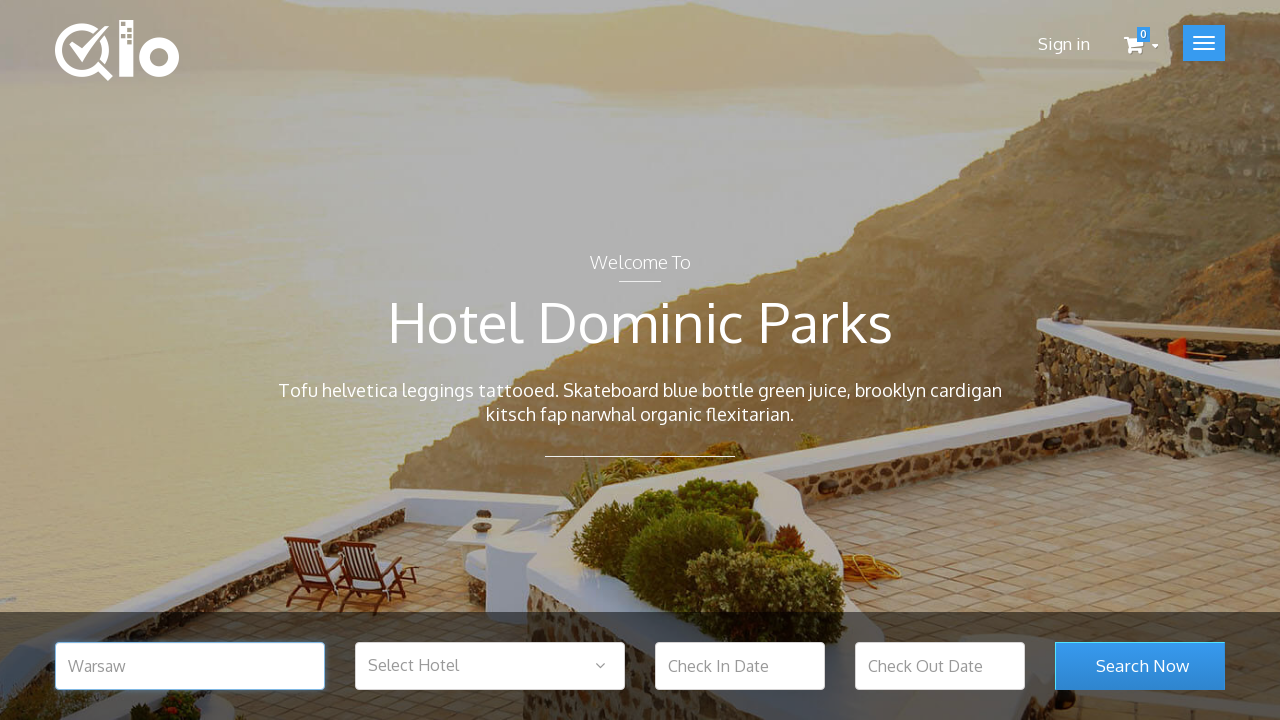

Filled newsletter input field with 'visitor@example.com' on #newsletter-input
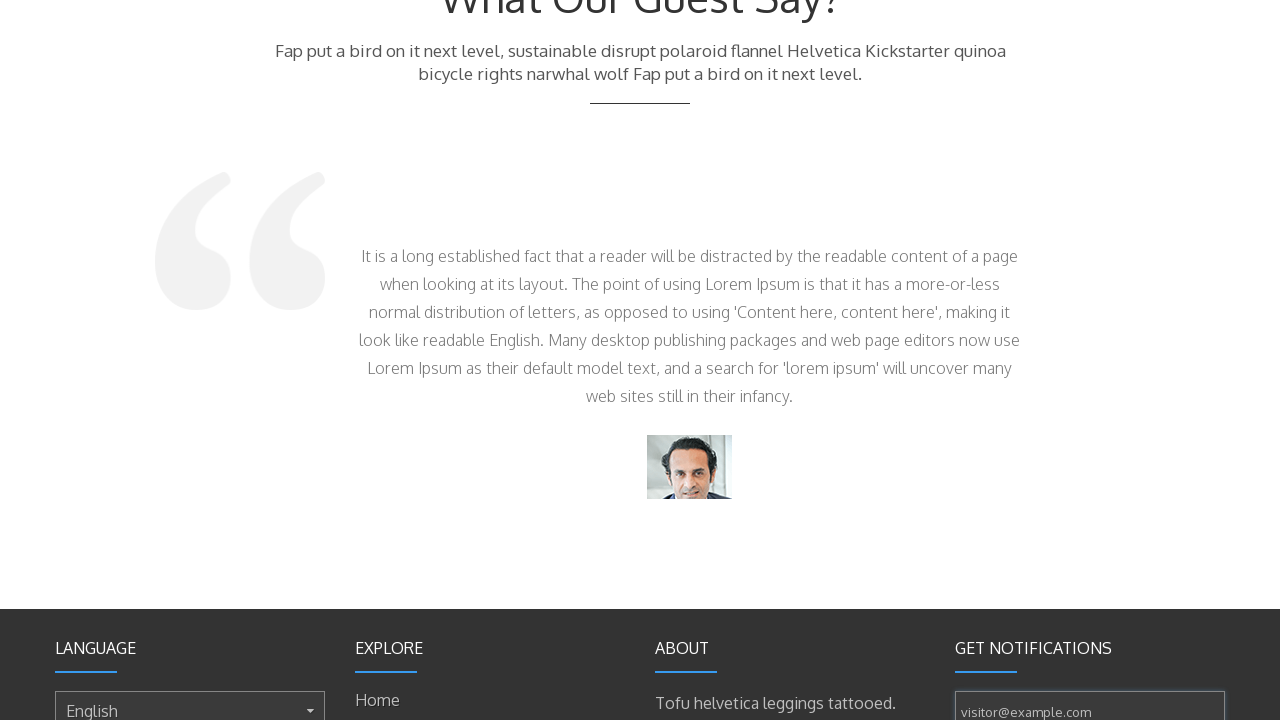

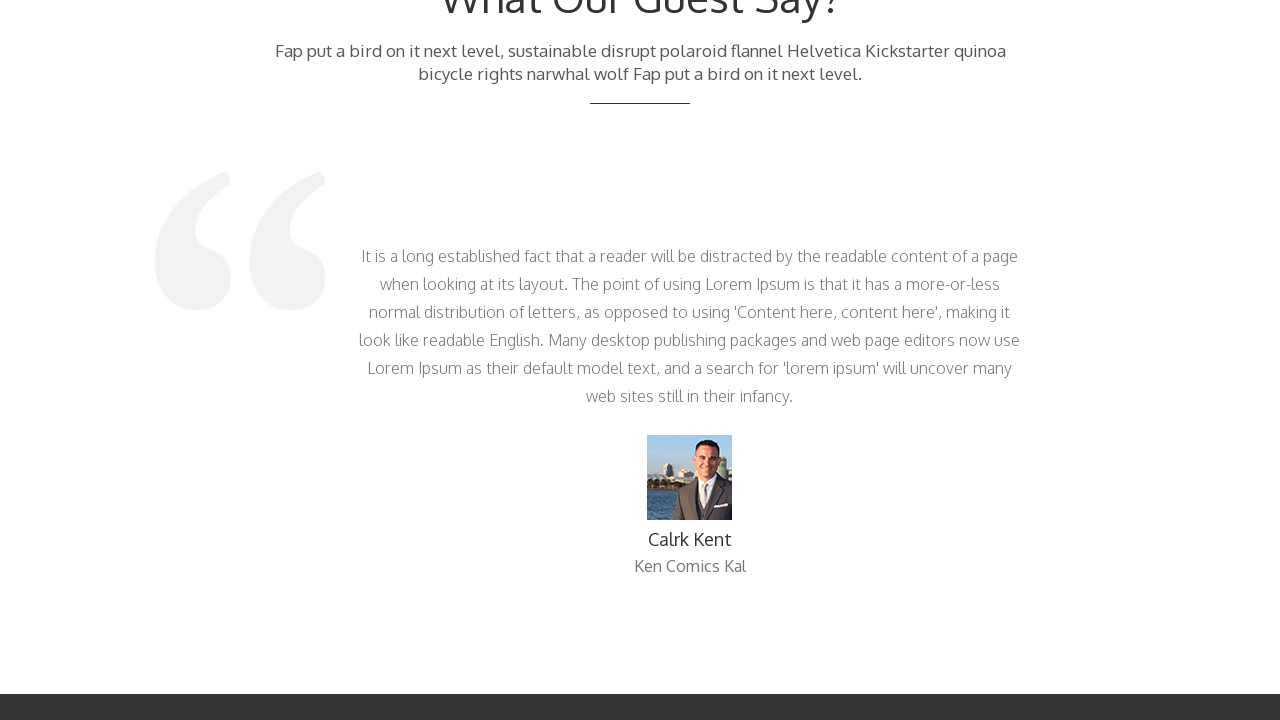